Tests simple alert functionality by clicking the alert button and accepting the alert

Starting URL: https://testautomationpractice.blogspot.com/

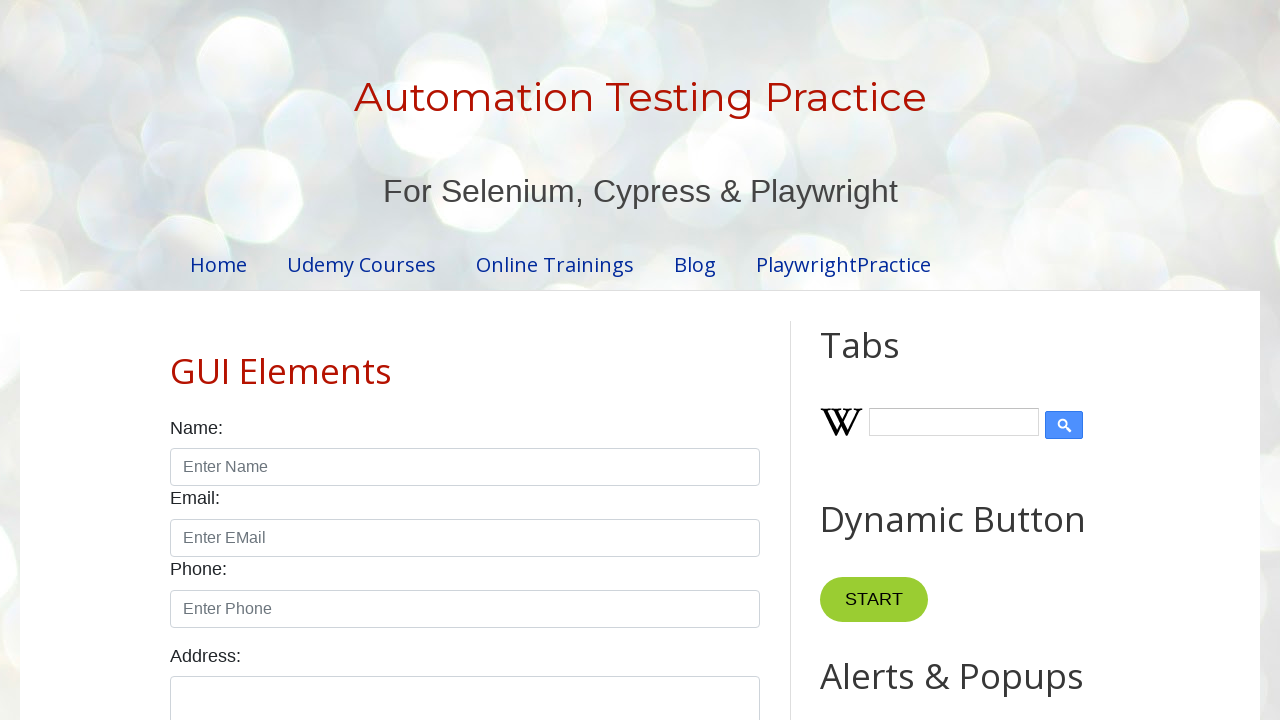

Navigated to test automation practice website
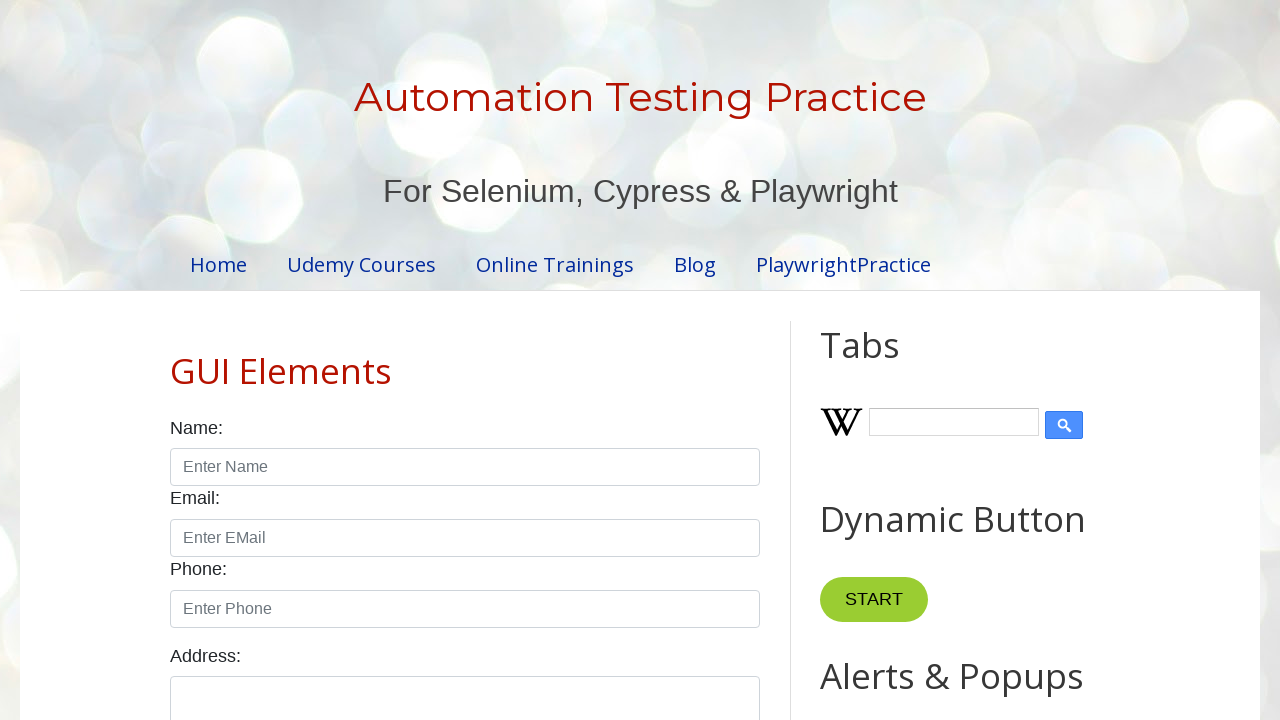

Clicked the alert button to trigger simple alert at (888, 361) on #alertBtn
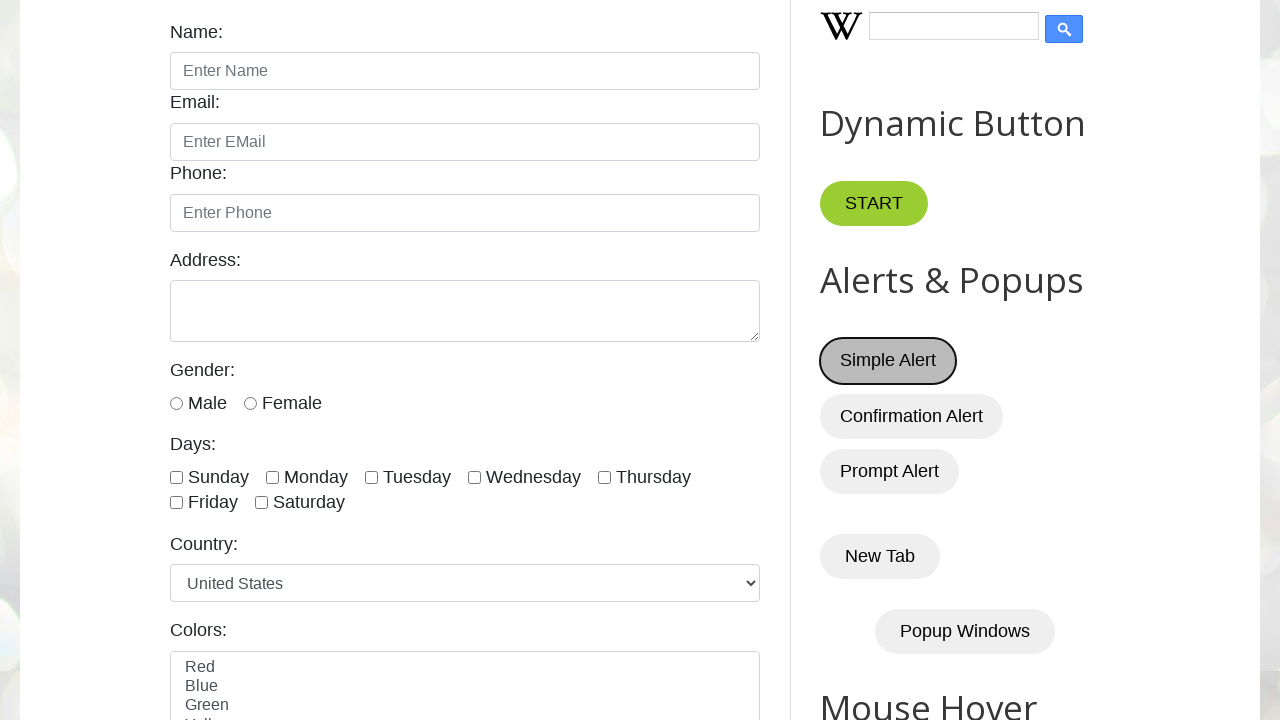

Accepted the simple alert dialog
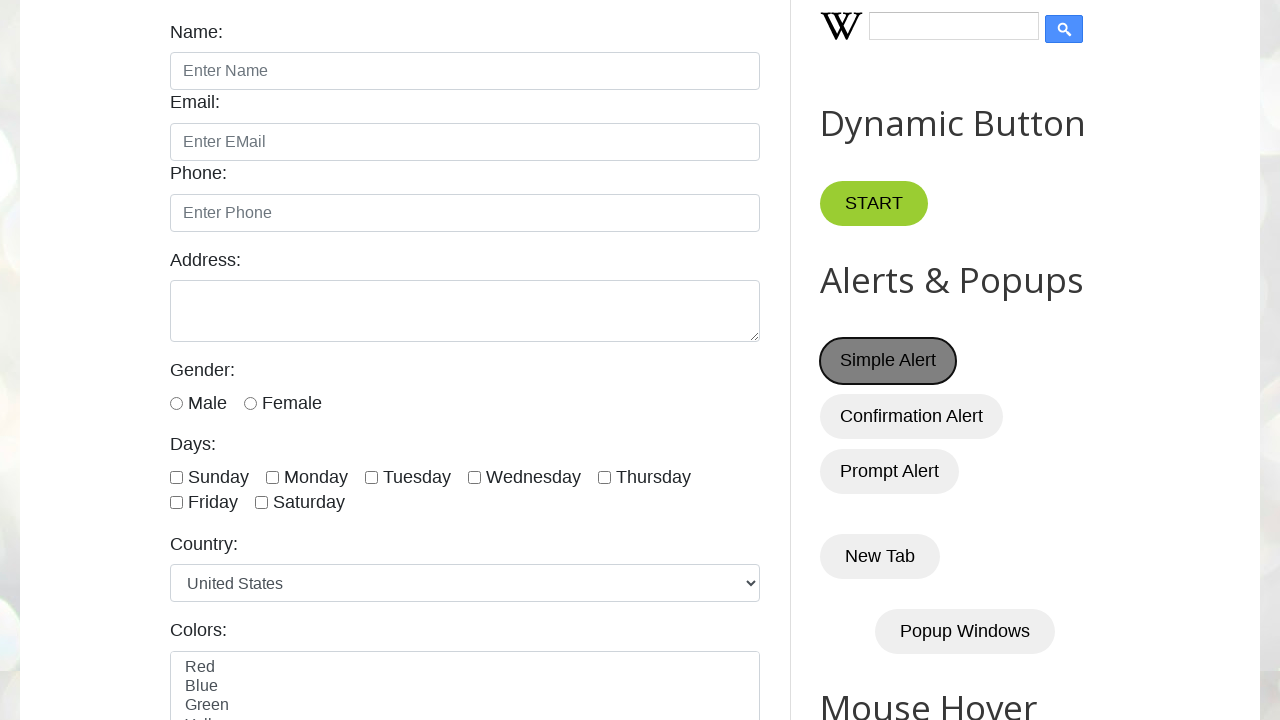

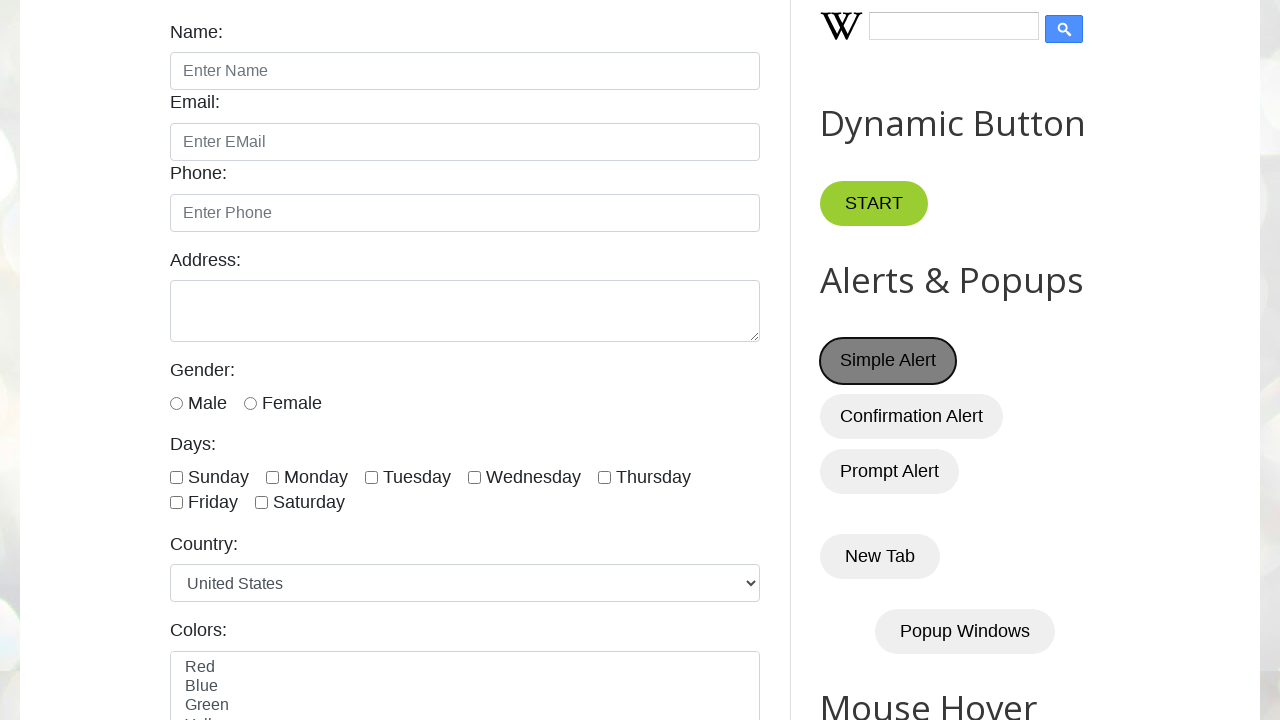